Tests menu navigation by clicking through nested menu items to reach a sub-sub-menu item

Starting URL: https://demoqa.com/menu#

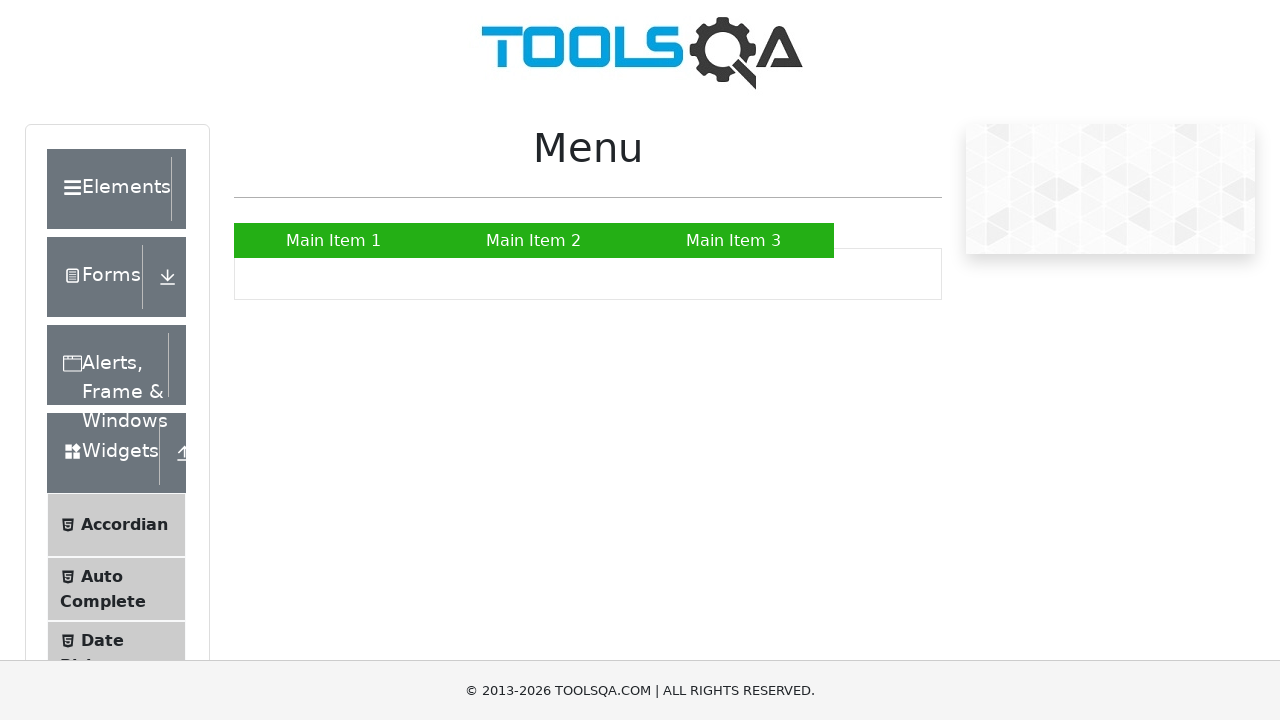

Clicked second menu item at (534, 240) on xpath=//*[@id="nav"]/li[2]/a
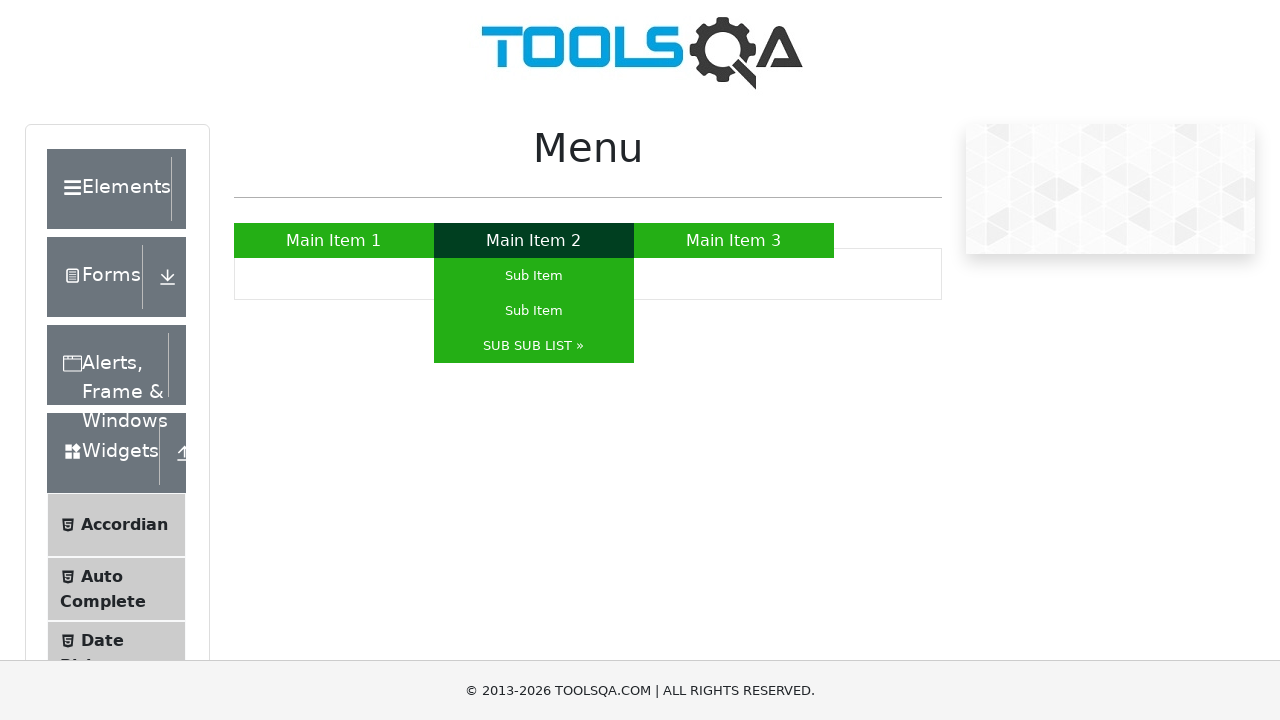

Clicked third submenu item under second menu at (534, 346) on xpath=//*[@id="nav"]/li[2]/ul/li[3]/a
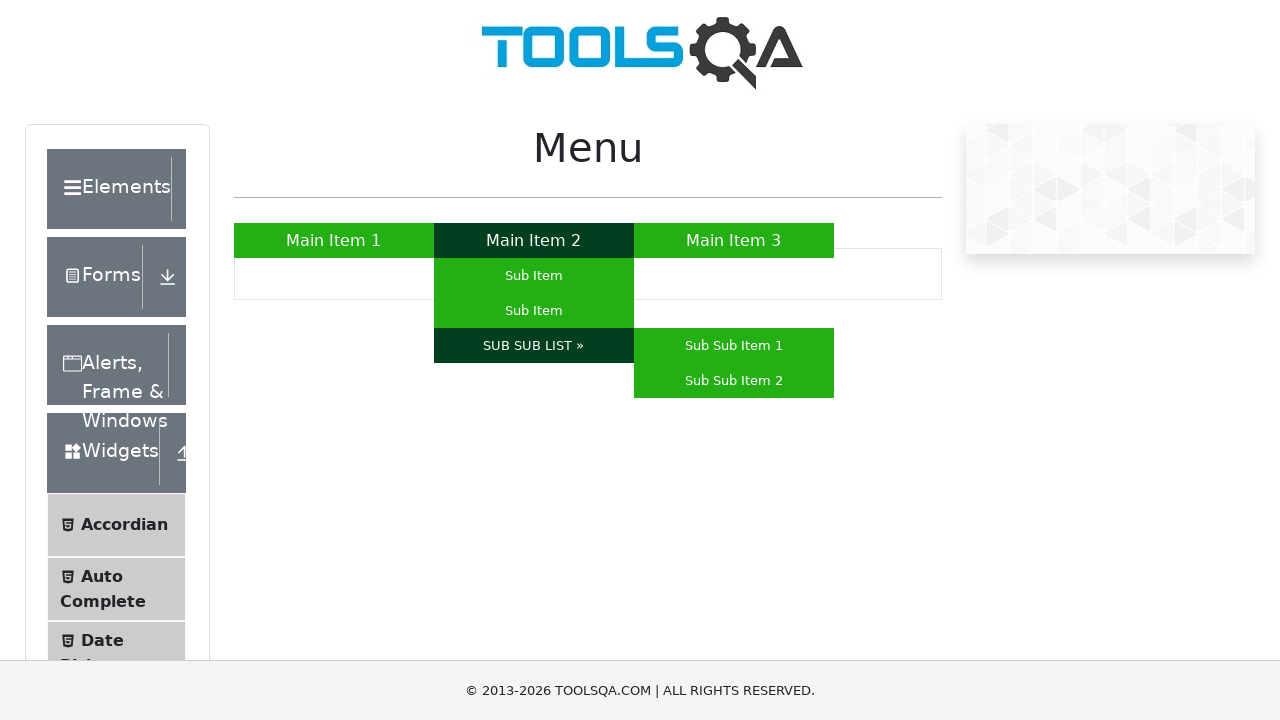

Clicked second sub-submenu item to reach nested menu destination at (734, 380) on xpath=//*[@id="nav"]/li[2]/ul/li[3]/ul/li[2]/a
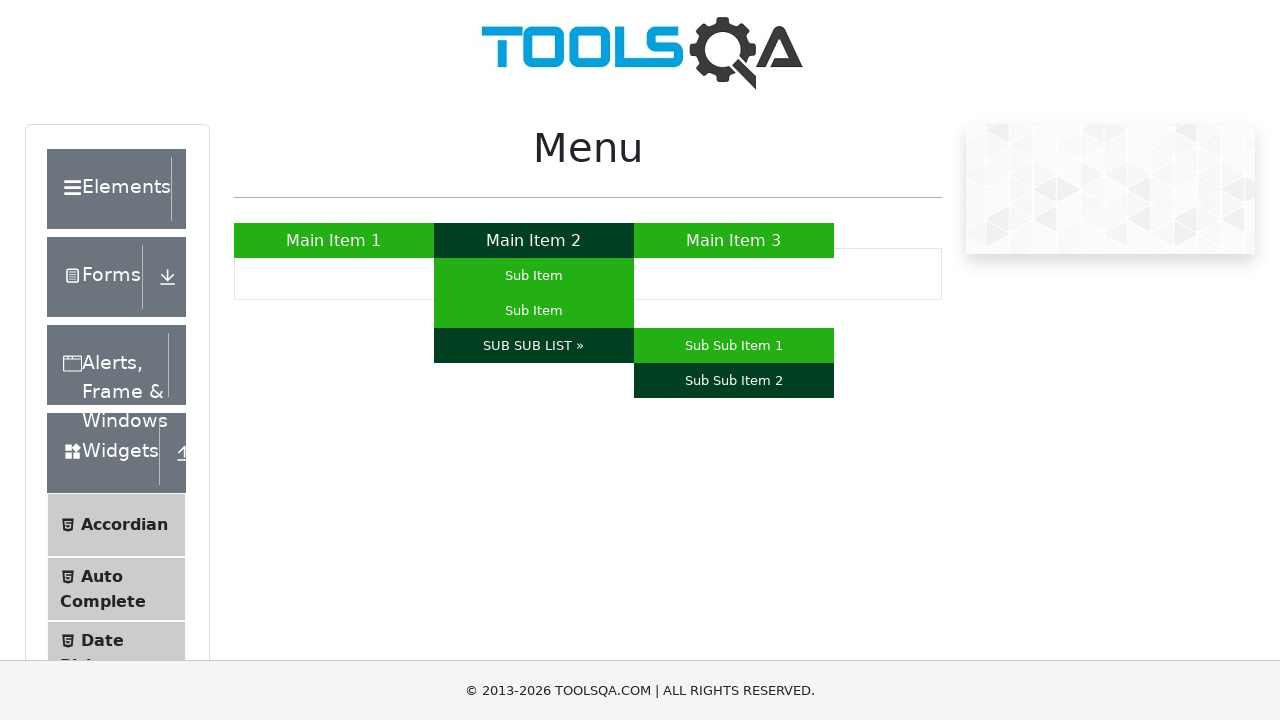

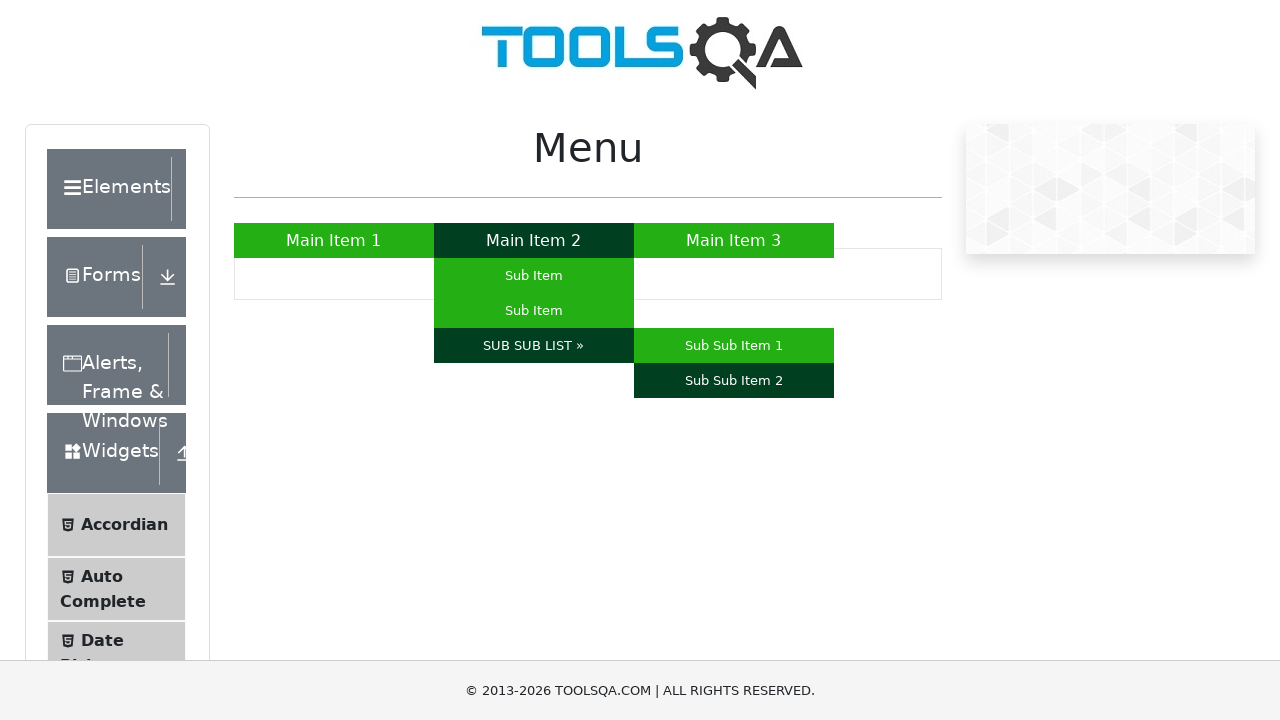